Fills out an order form with name and email fields, then submits the form

Starting URL: https://osstep.github.io/locator_getbytestid

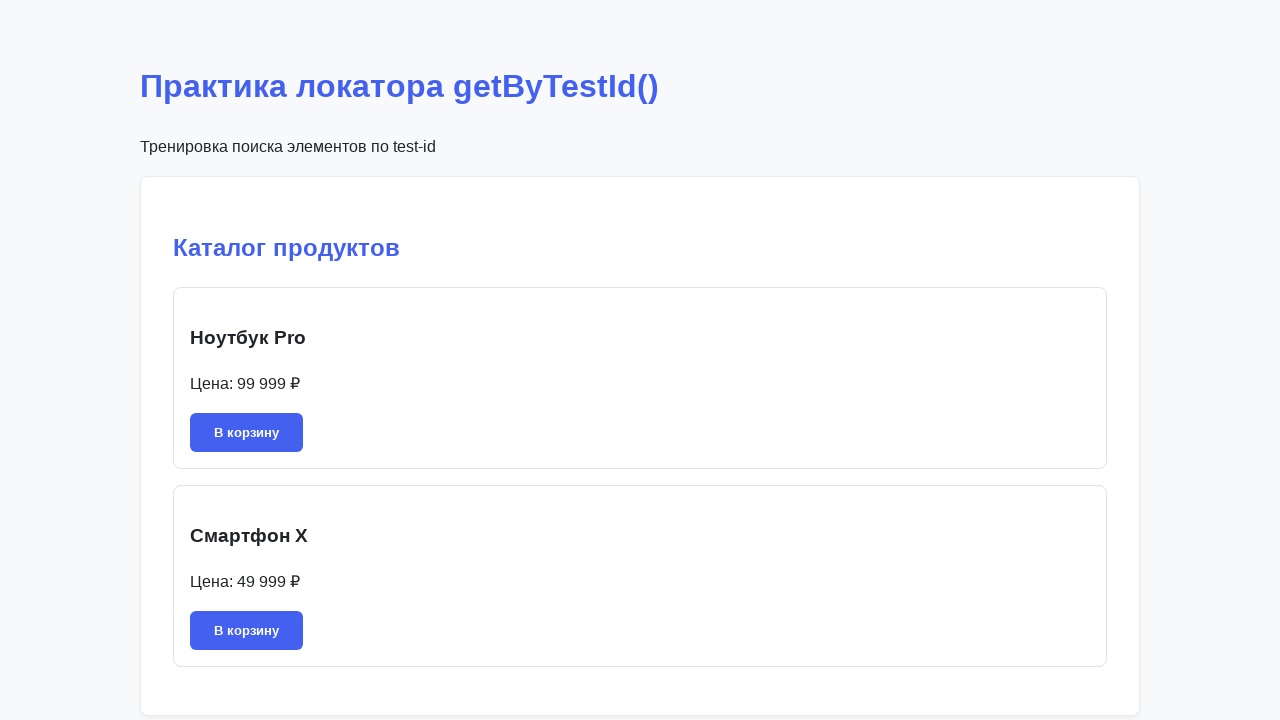

Located name input field by test ID 'name-input'
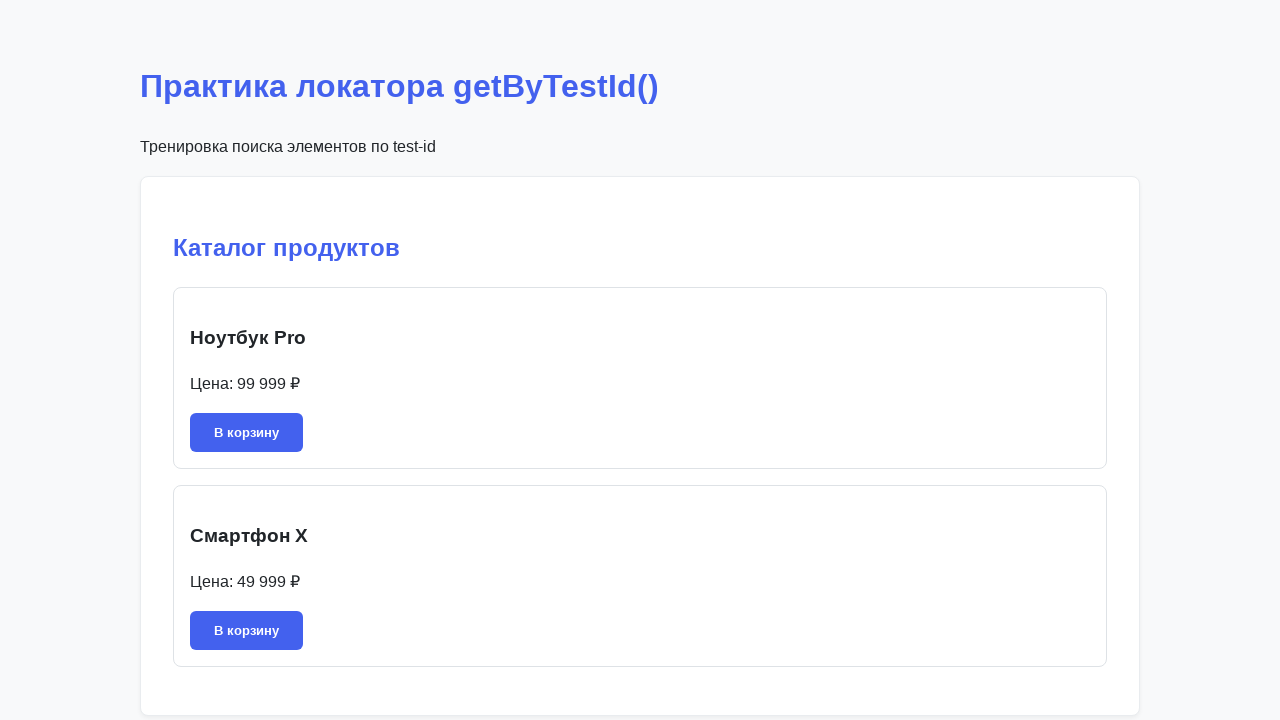

Located email input field by test ID 'email-input'
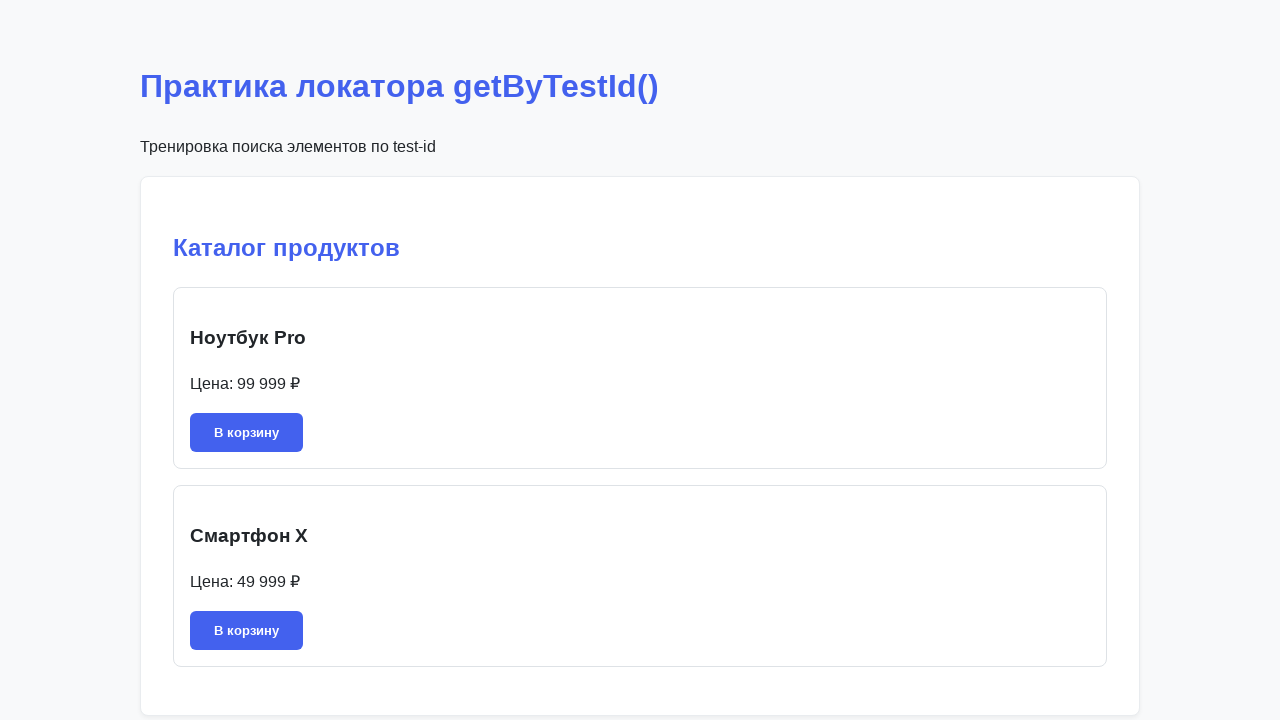

Located submit button by test ID 'submit-order-btn'
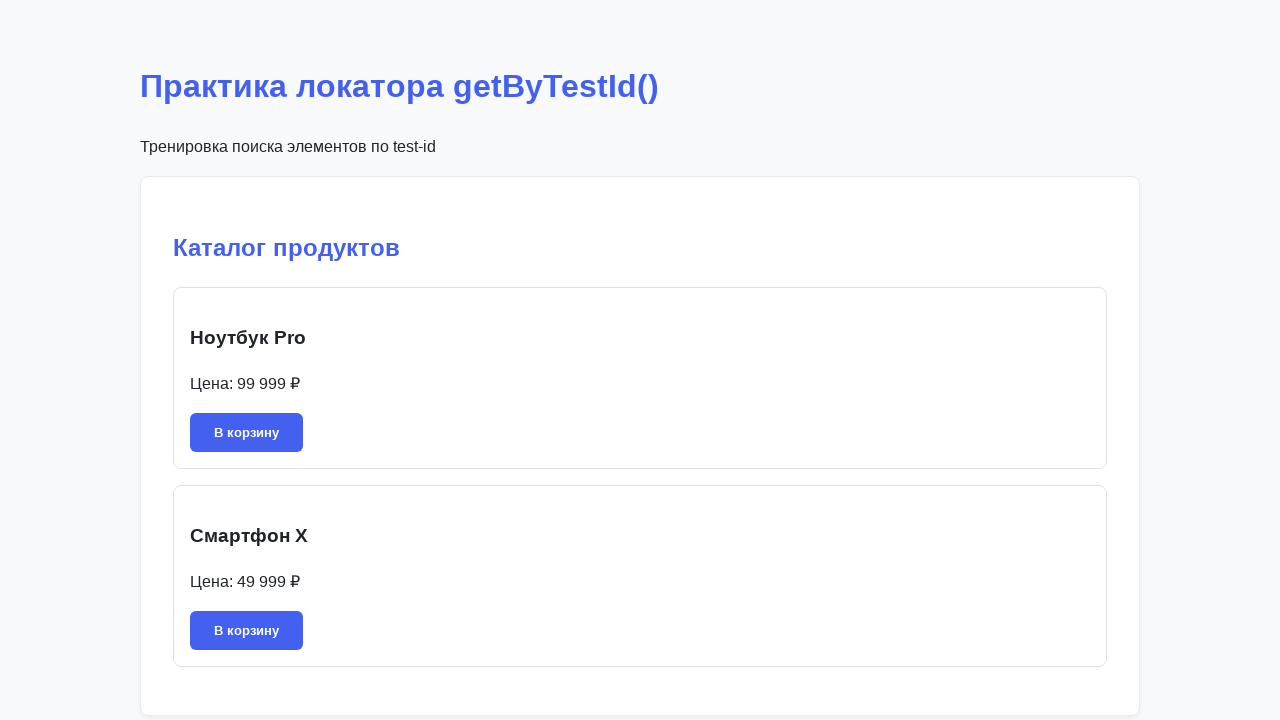

Filled name field with 'Yurok' on internal:testid=[data-testid="name-input"s]
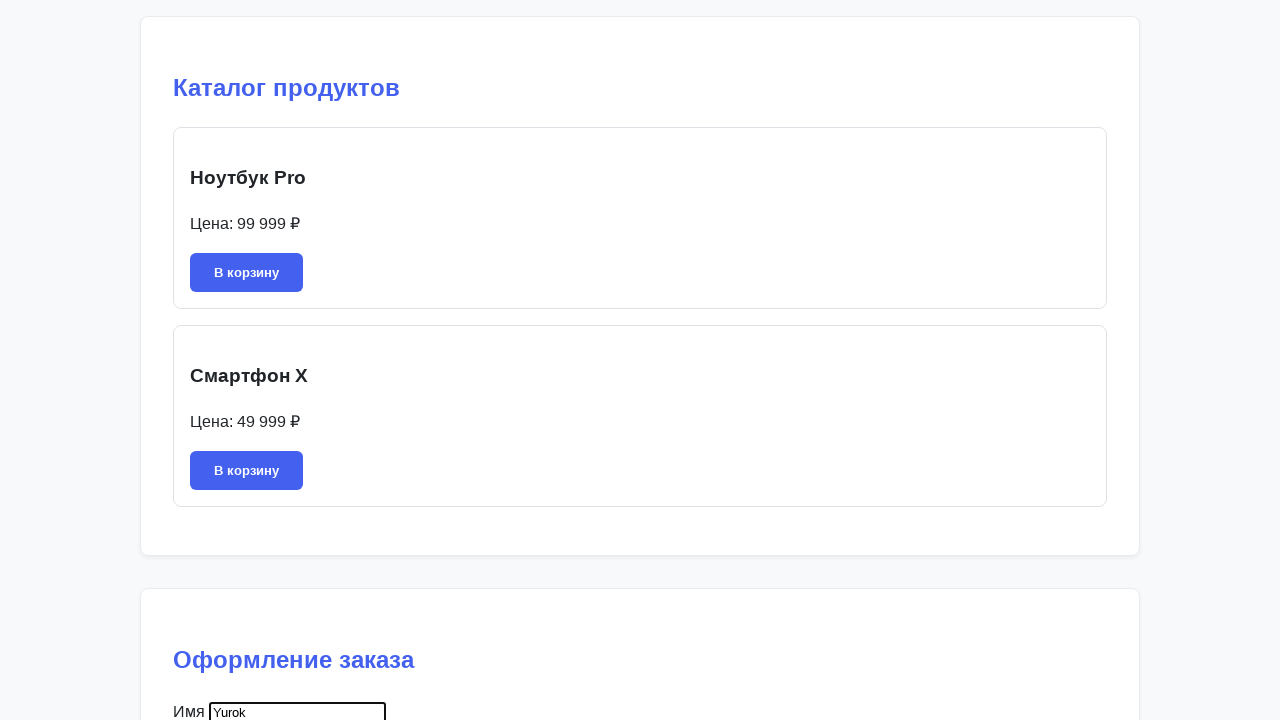

Filled email field with 'yurok@mail.ru' on internal:testid=[data-testid="email-input"s]
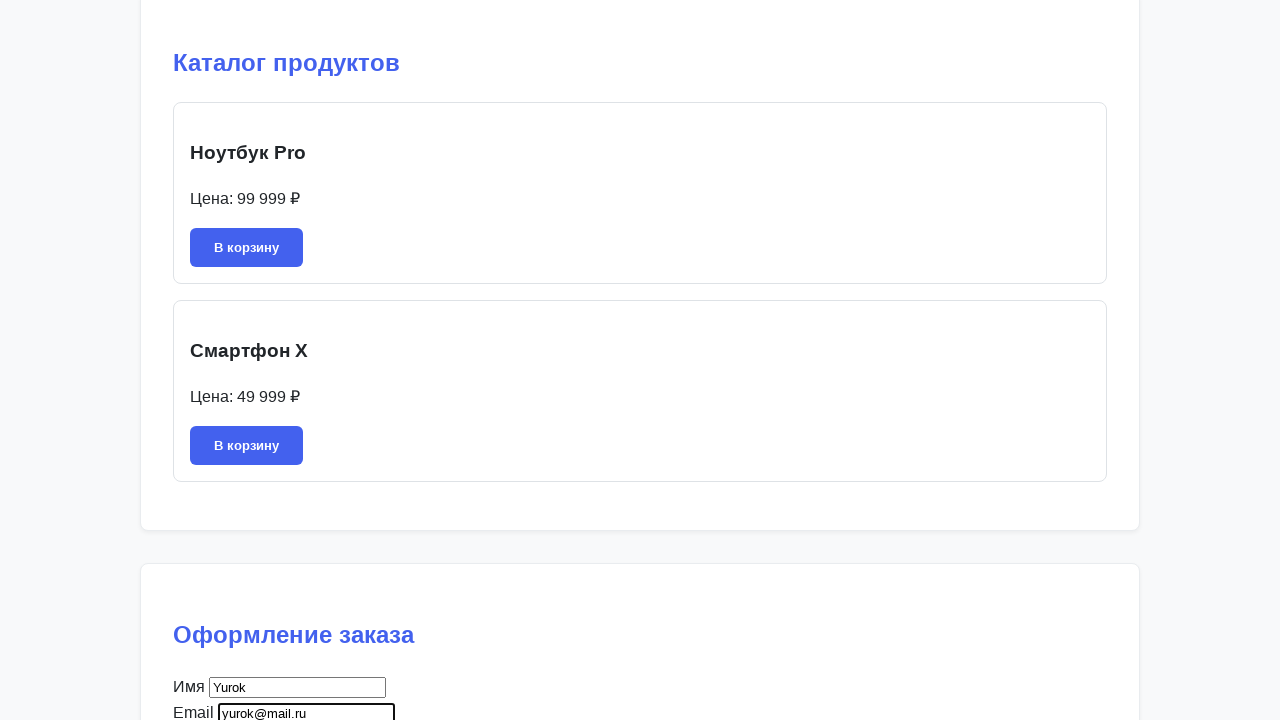

Clicked submit button to submit the order form at (250, 361) on internal:testid=[data-testid="submit-order-btn"s]
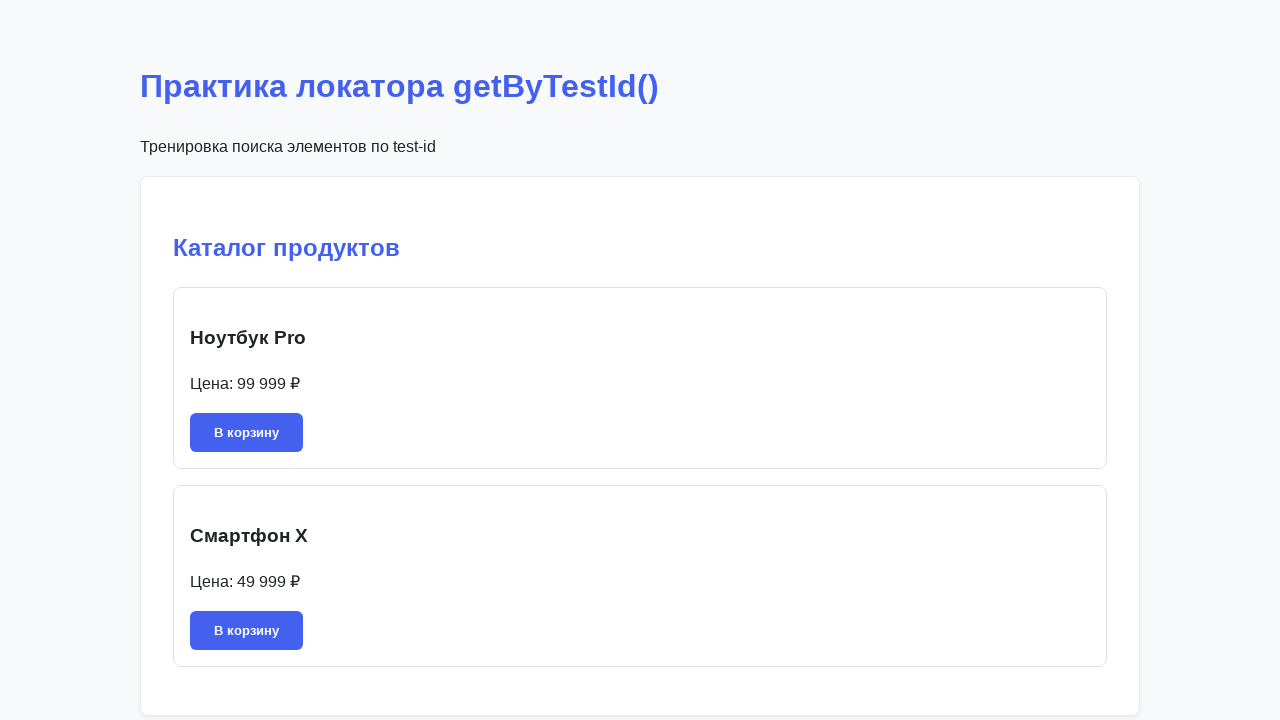

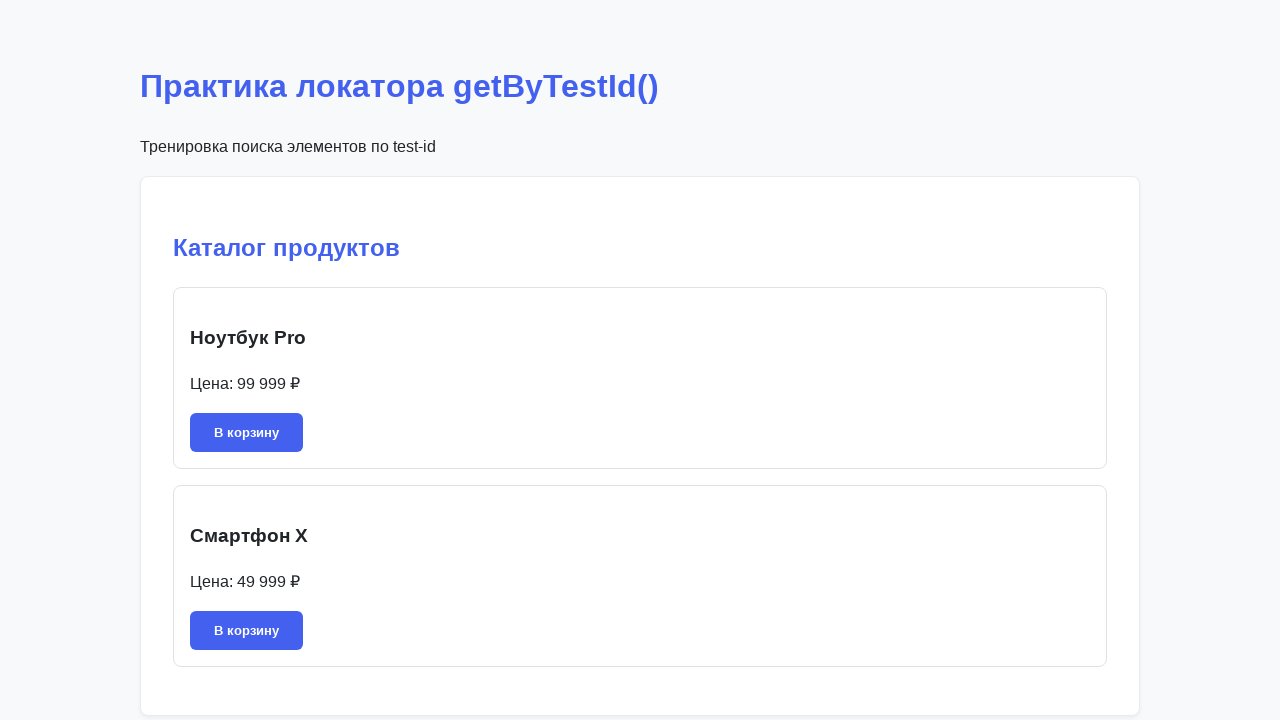